Waits for price to drop to $100, clicks book button, solves a math problem and submits the answer

Starting URL: http://suninjuly.github.io/explicit_wait2.html

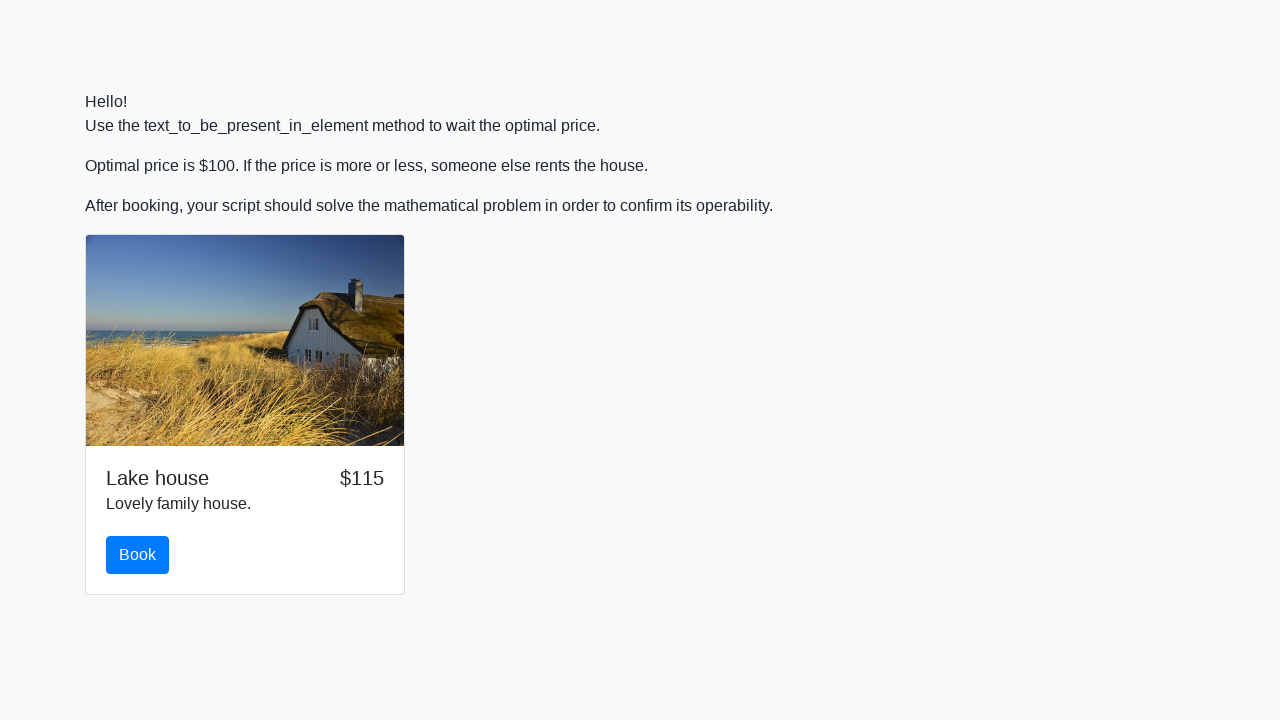

Waited for price to drop to $100
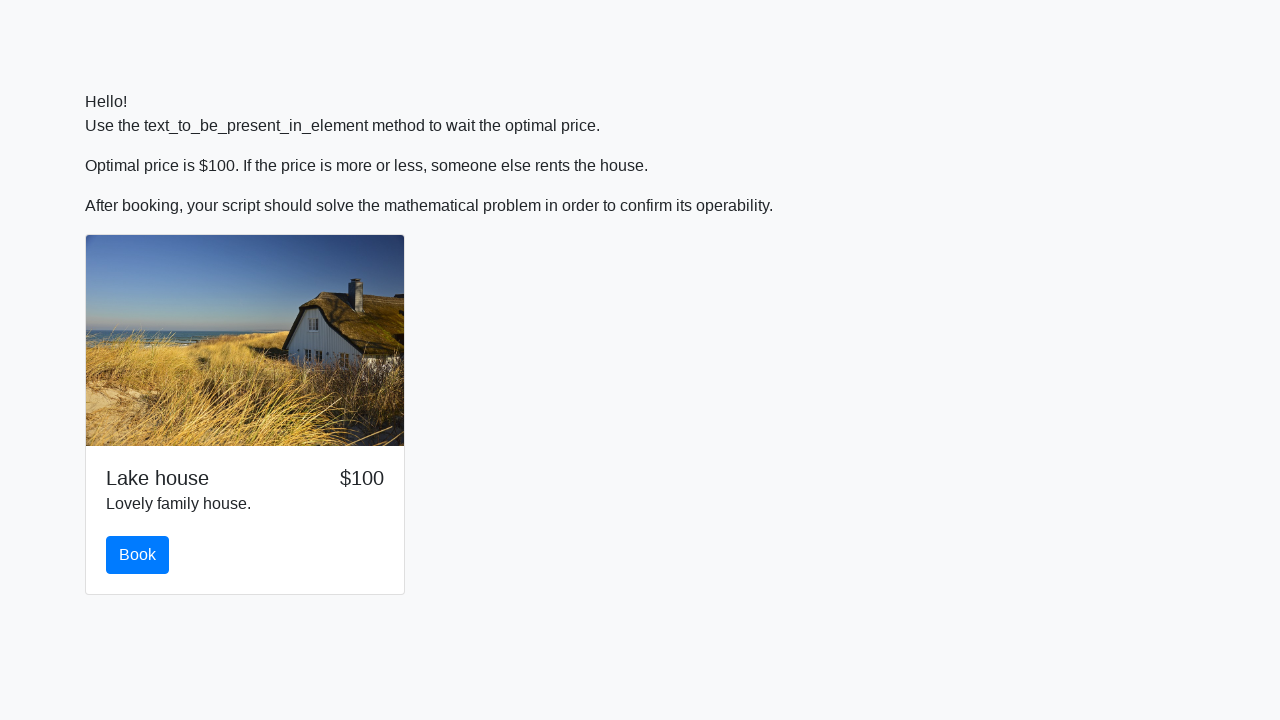

Clicked the book button at (138, 555) on #book
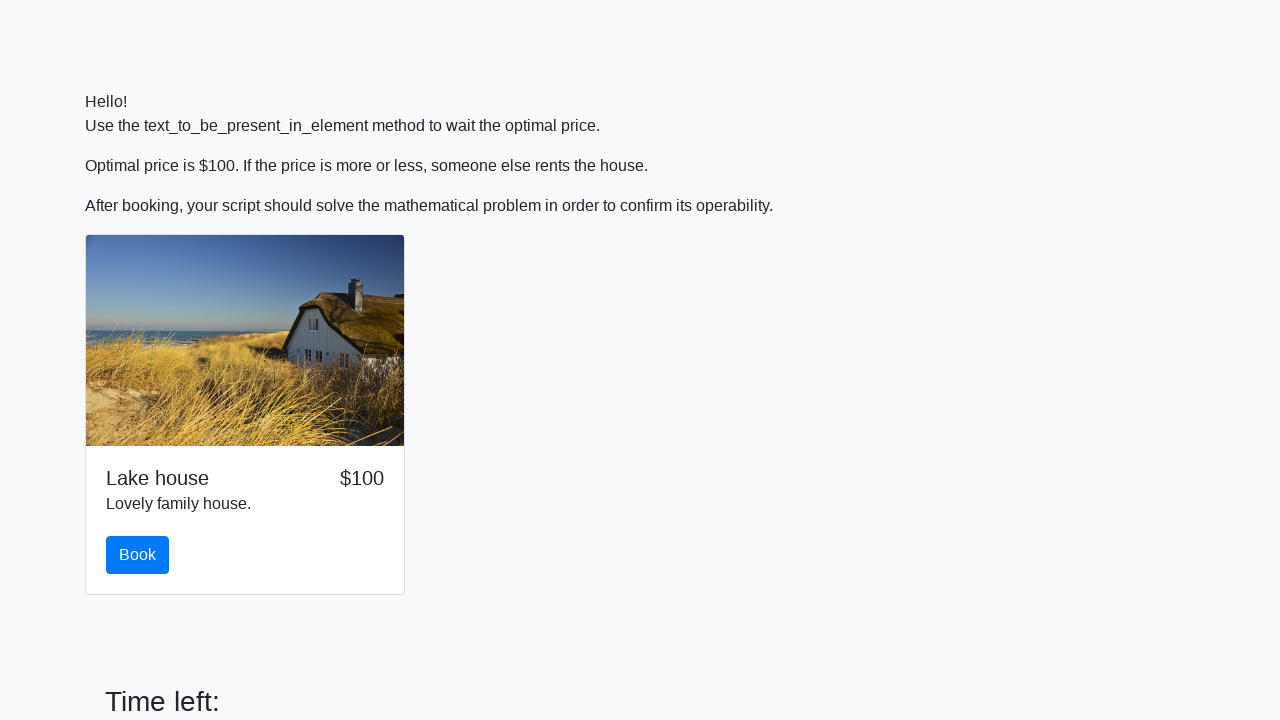

Scrolled to the solve button
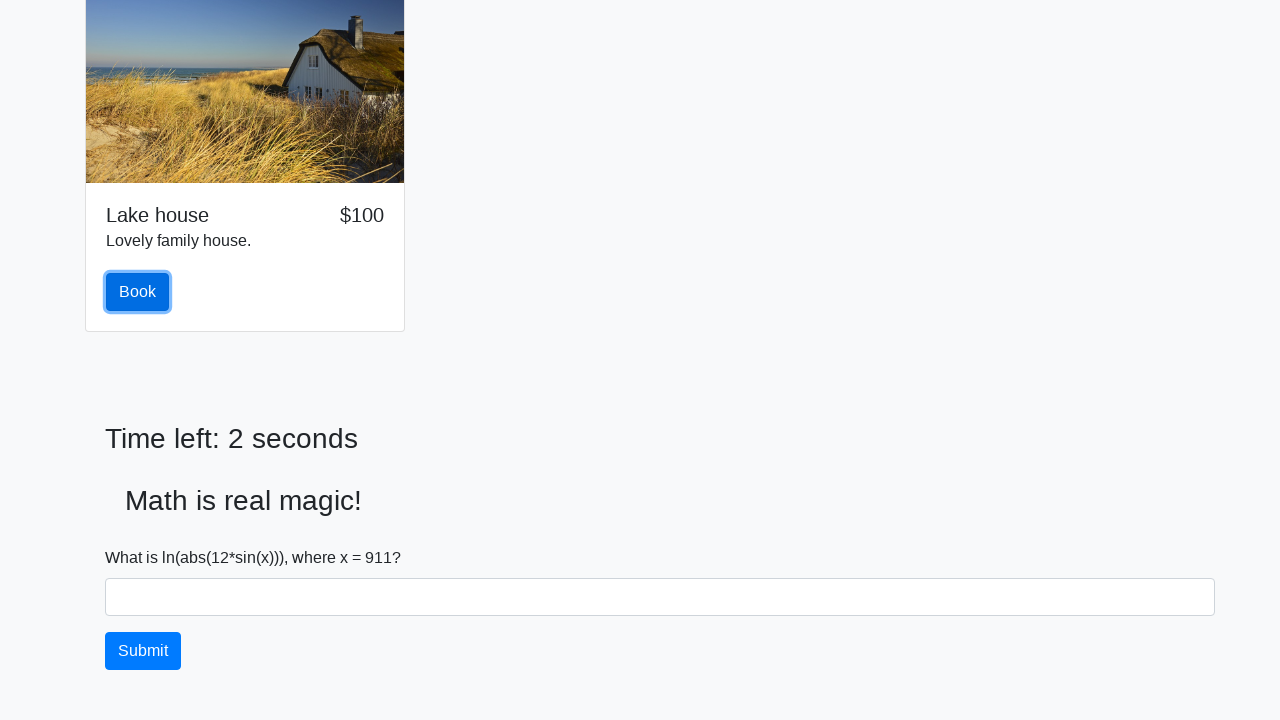

Retrieved x value from input field: 911
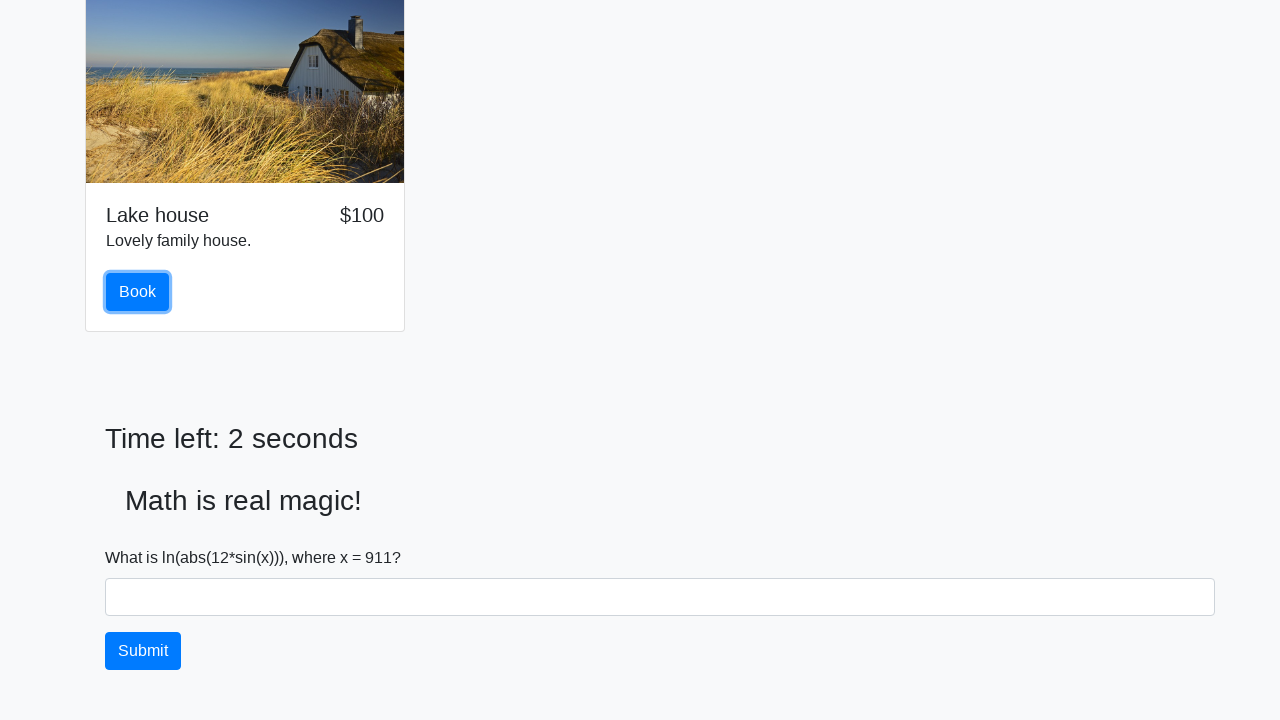

Calculated and filled answer field with: -0.2984586925861262 on #answer
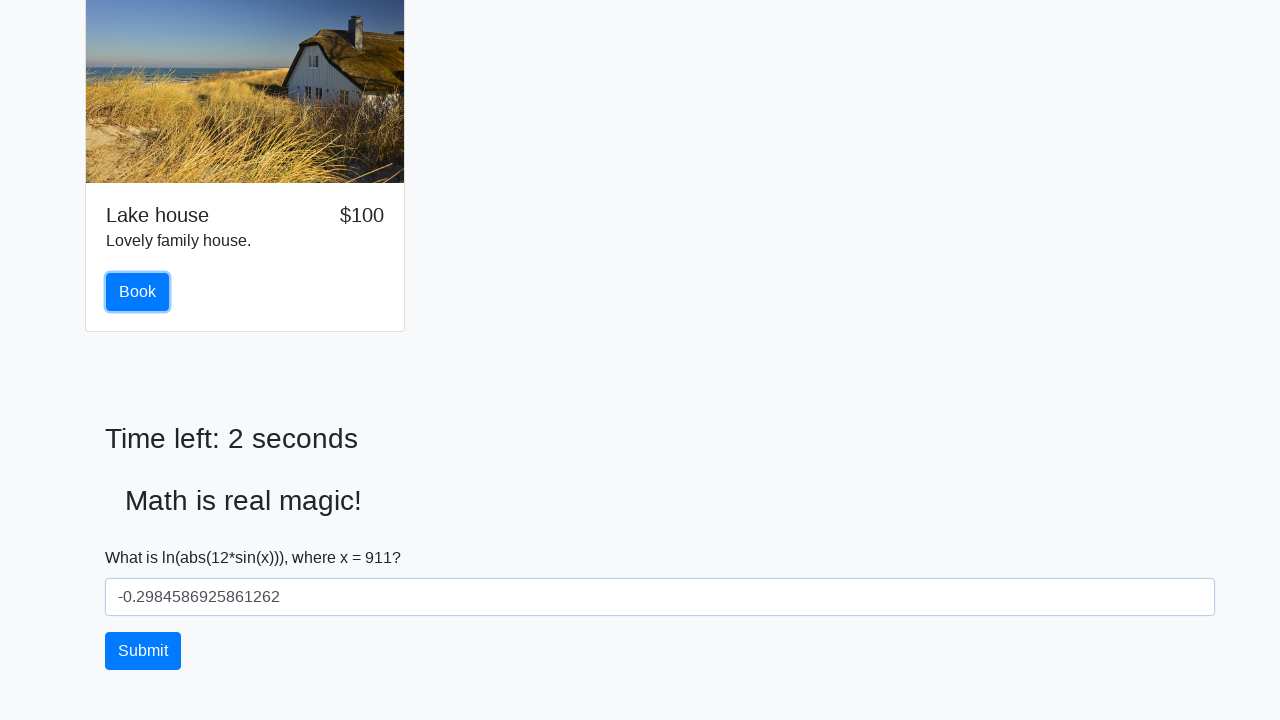

Clicked solve button to submit the answer at (143, 651) on #solve
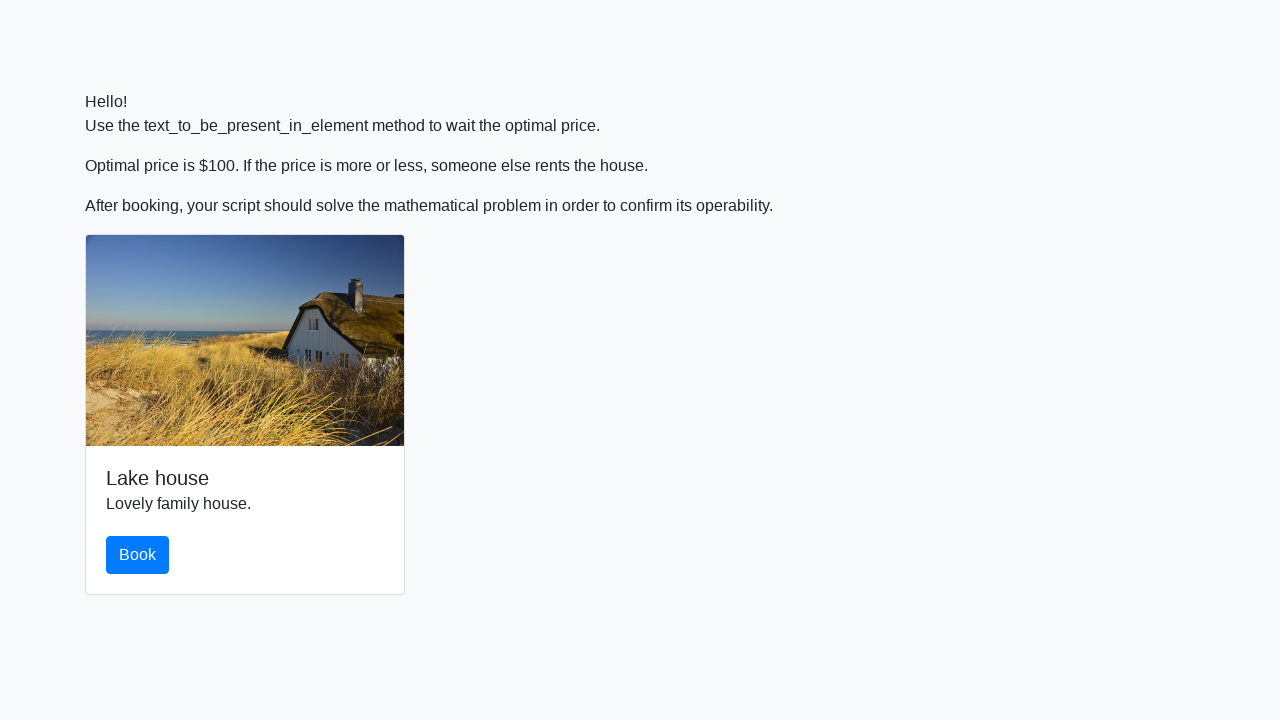

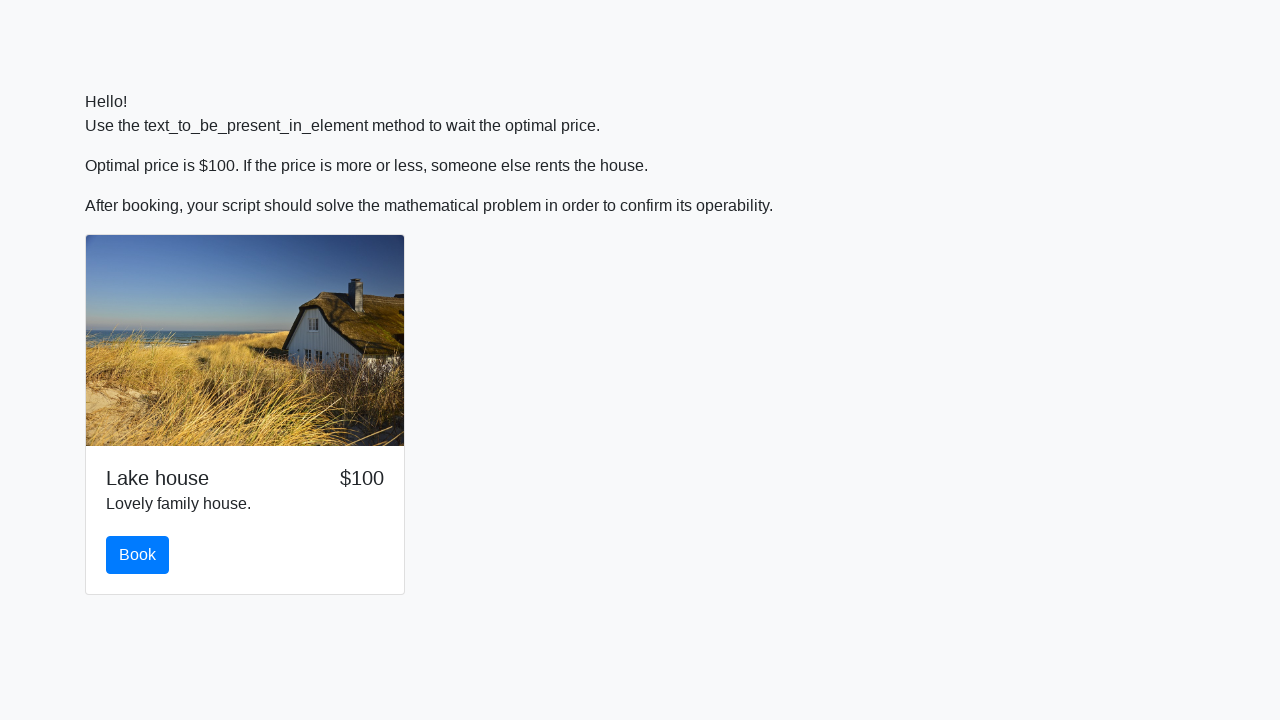